Navigates to the Selenium HQ website and verifies the page title starts with "Selenium". (Note: Original test also opened JUnit 5 site in a second browser, but this translation focuses on the first browser's actions.)

Starting URL: http://www.seleniumhq.org/

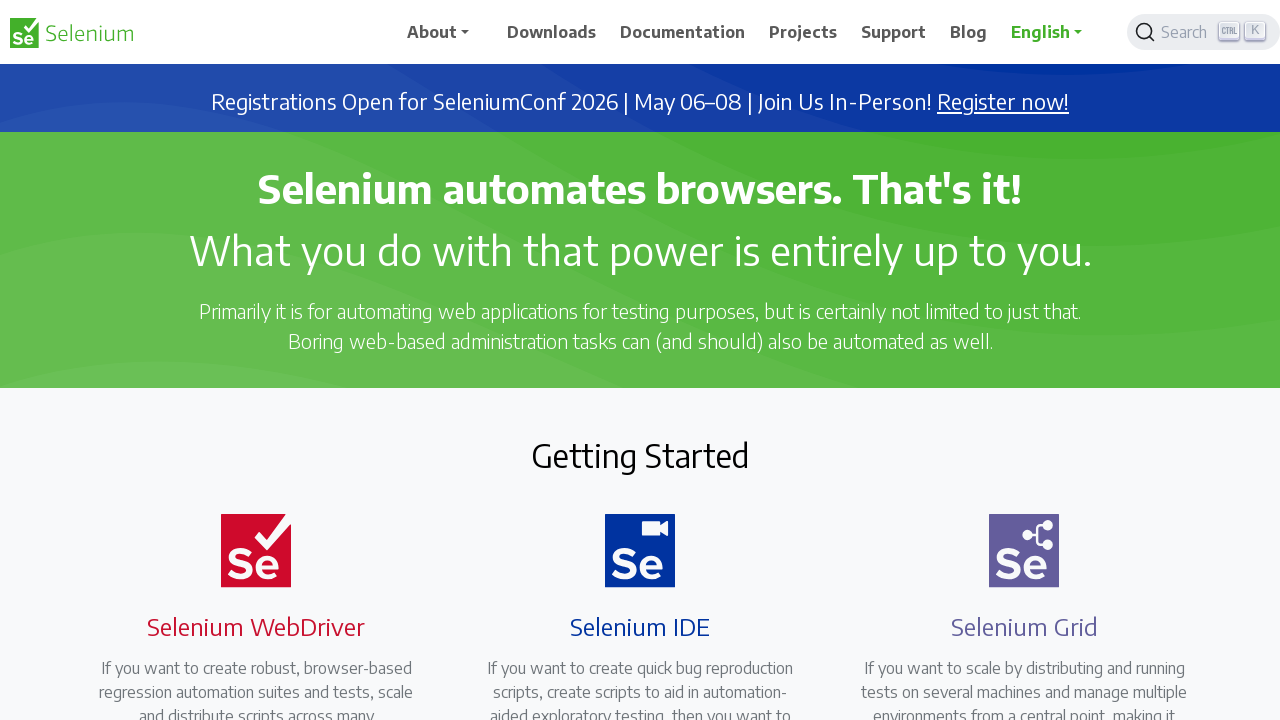

Navigated to http://www.seleniumhq.org/
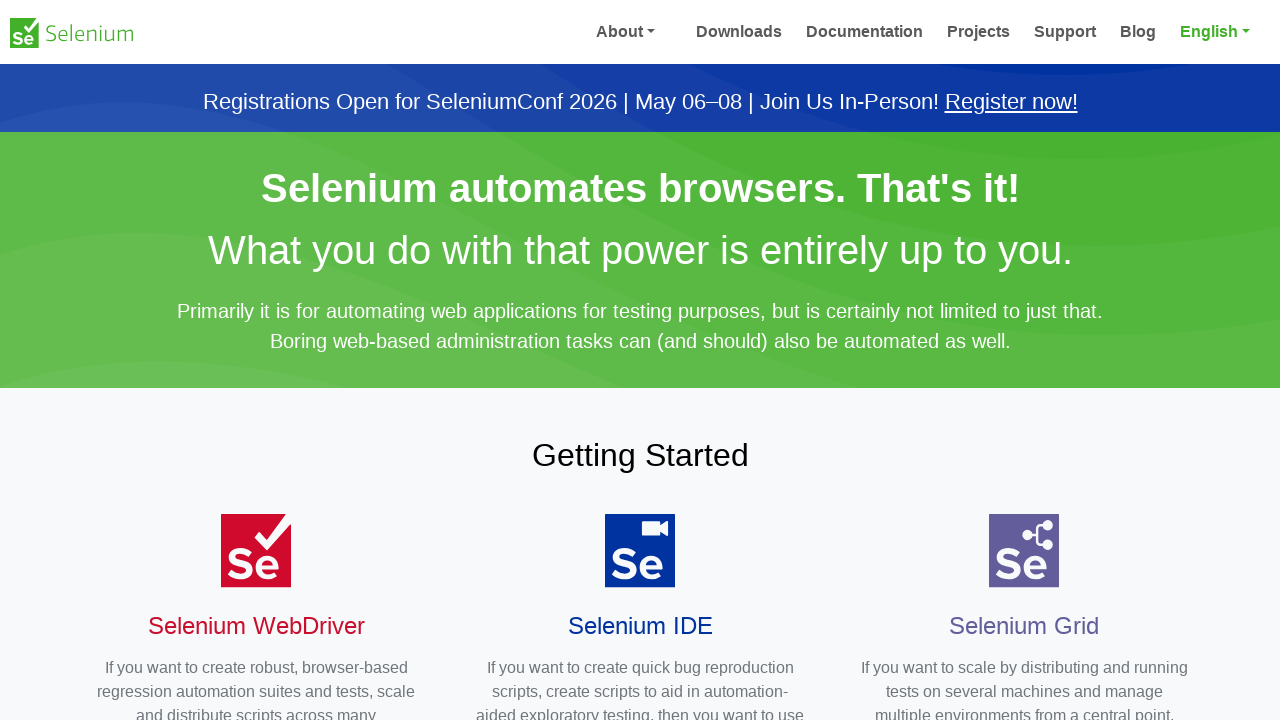

Page DOM content loaded
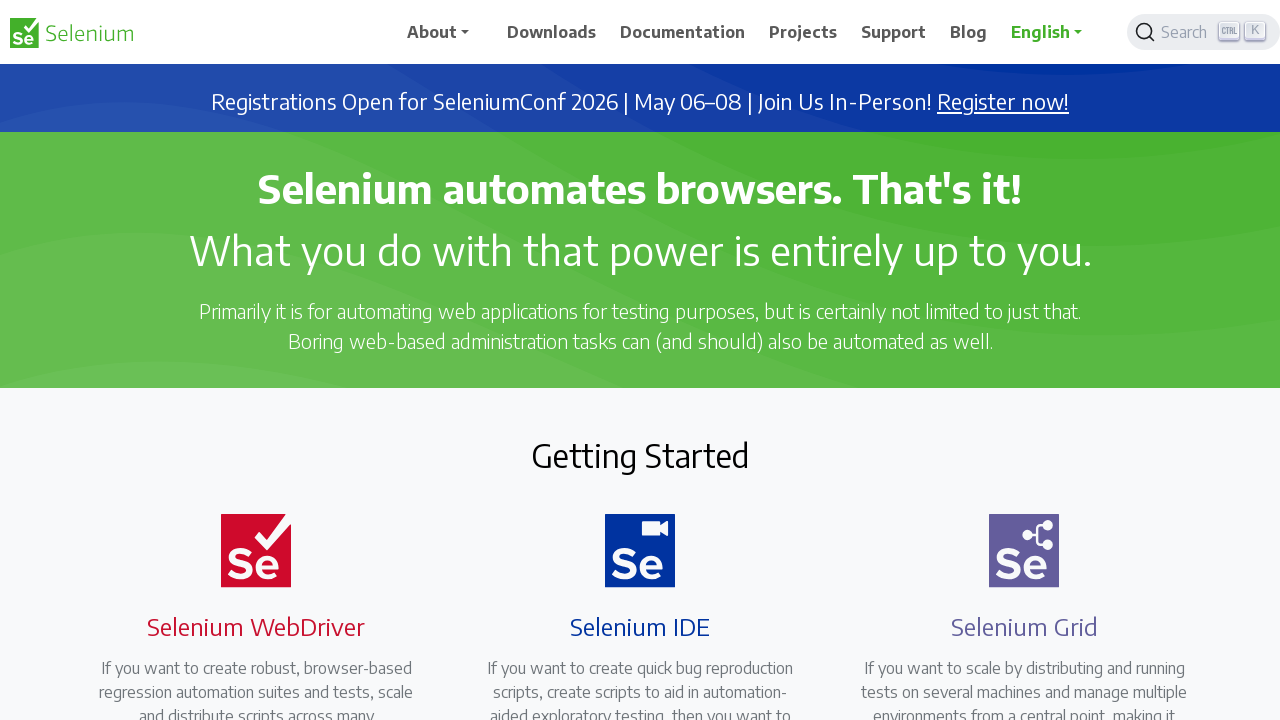

Verified page title starts with 'Selenium' (actual title: 'Selenium')
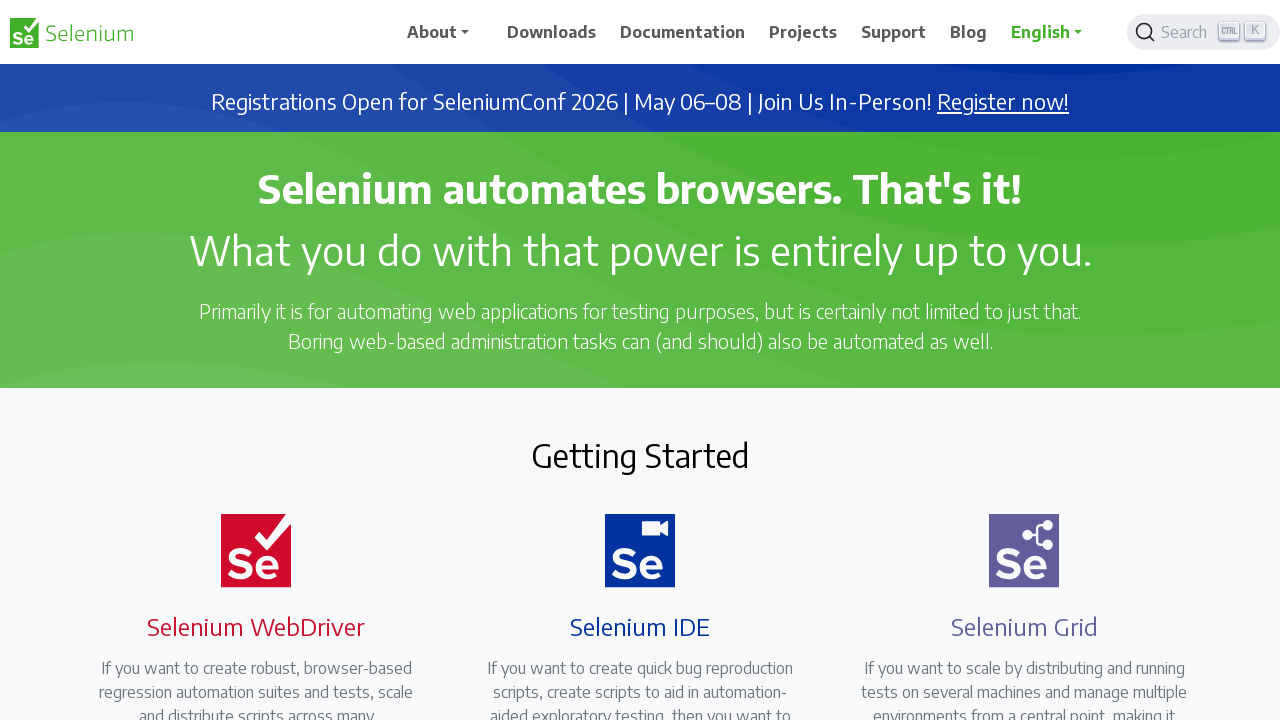

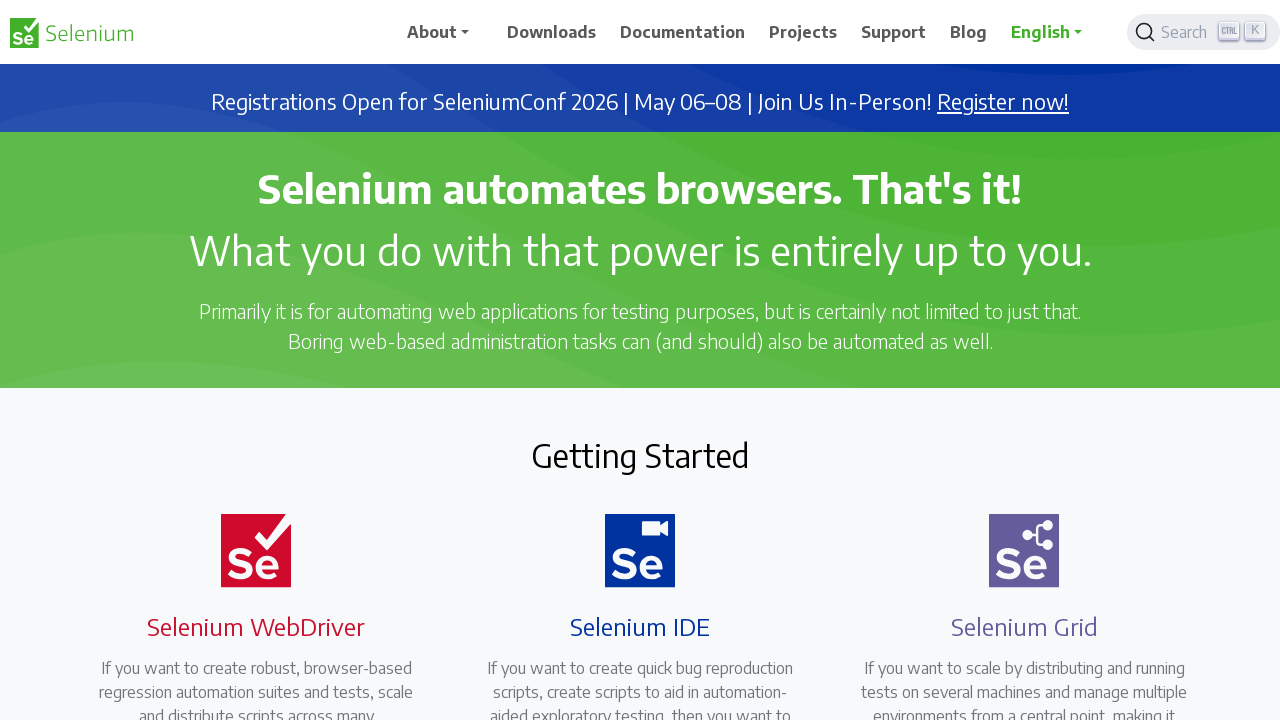